Navigates to a book catalog website, reads pagination information, then navigates through multiple pages verifying that book listings are displayed on each page.

Starting URL: https://books.toscrape.com/

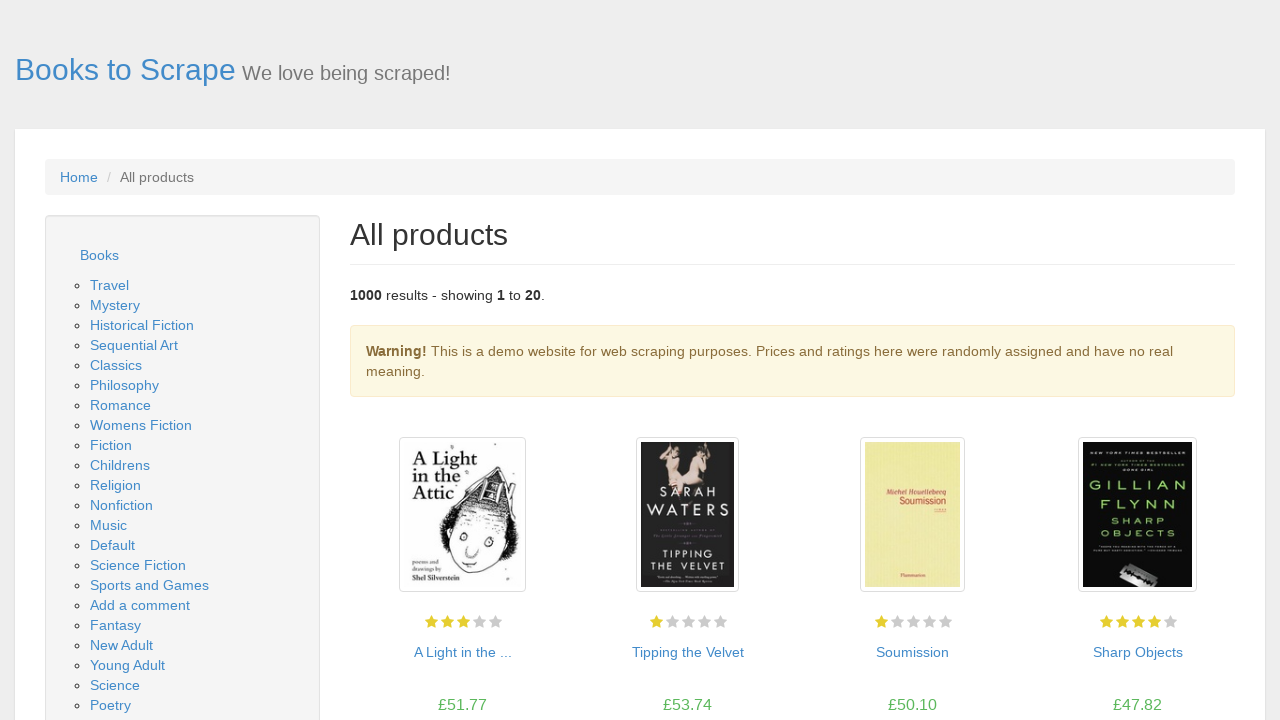

Waited for pagination info element to load
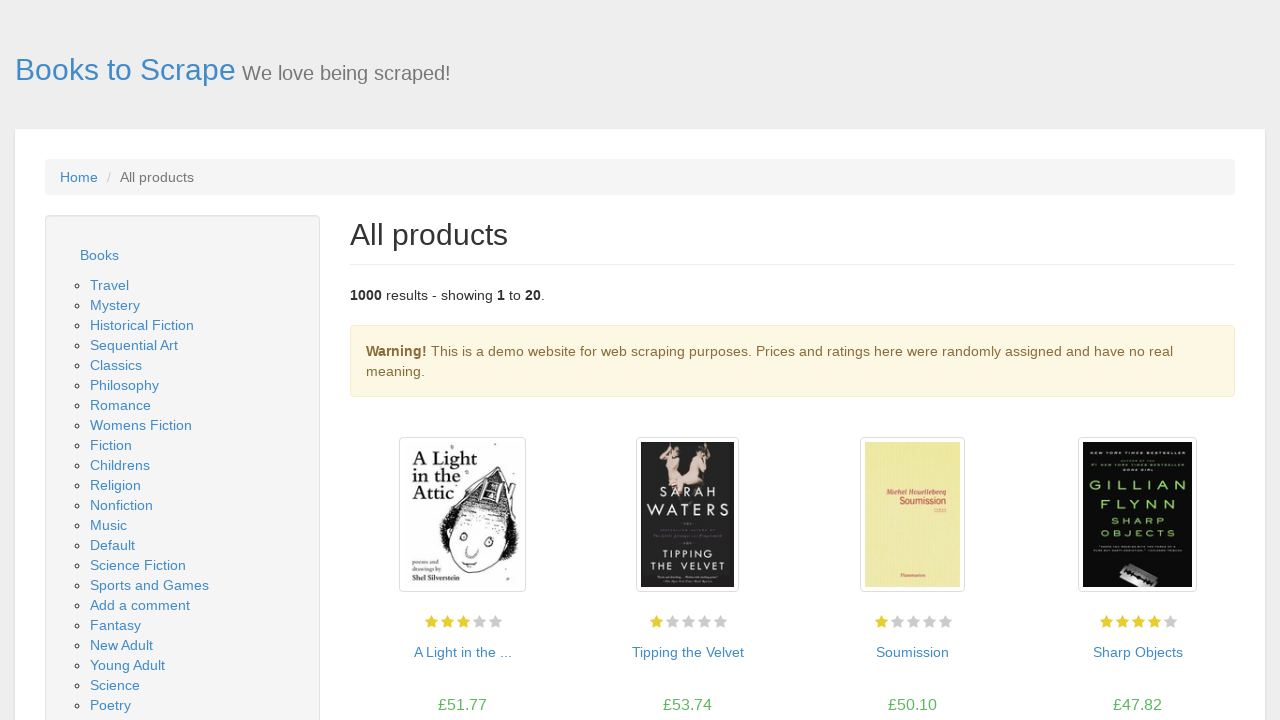

Retrieved total book count: 1000
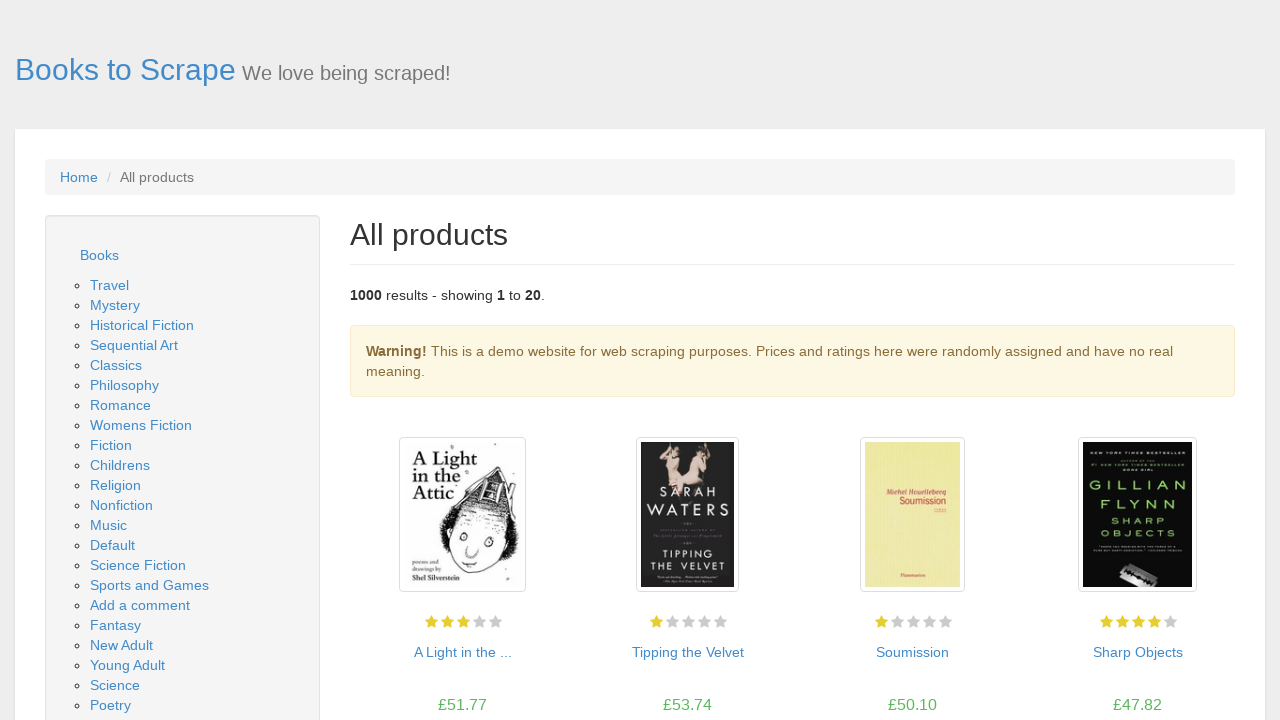

Retrieved items per page count: 20
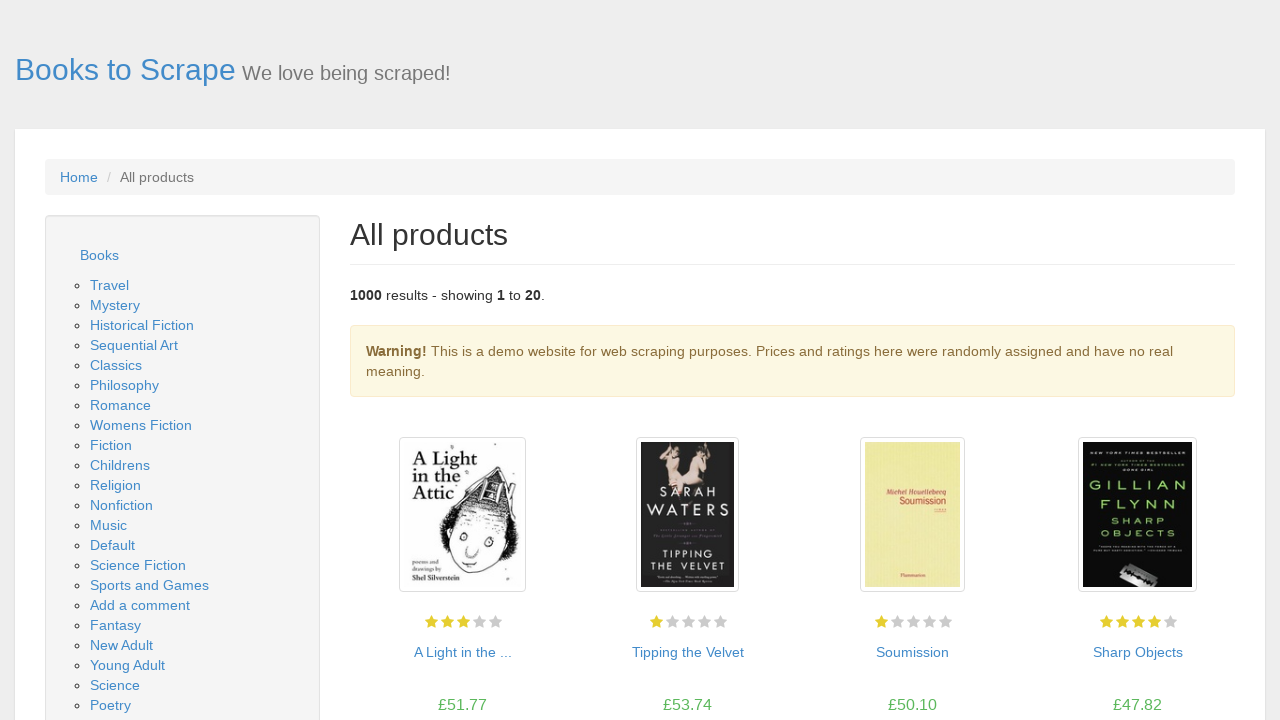

Calculated total pages: 51
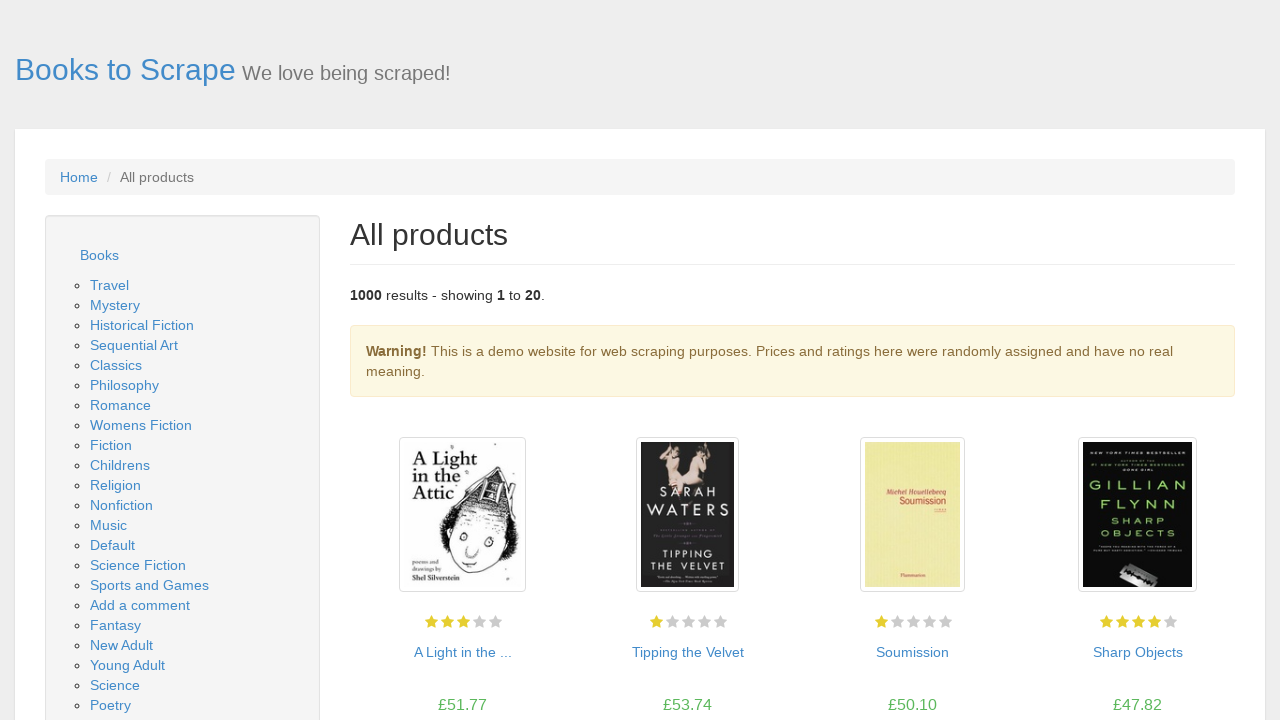

Navigated to book catalog page 1
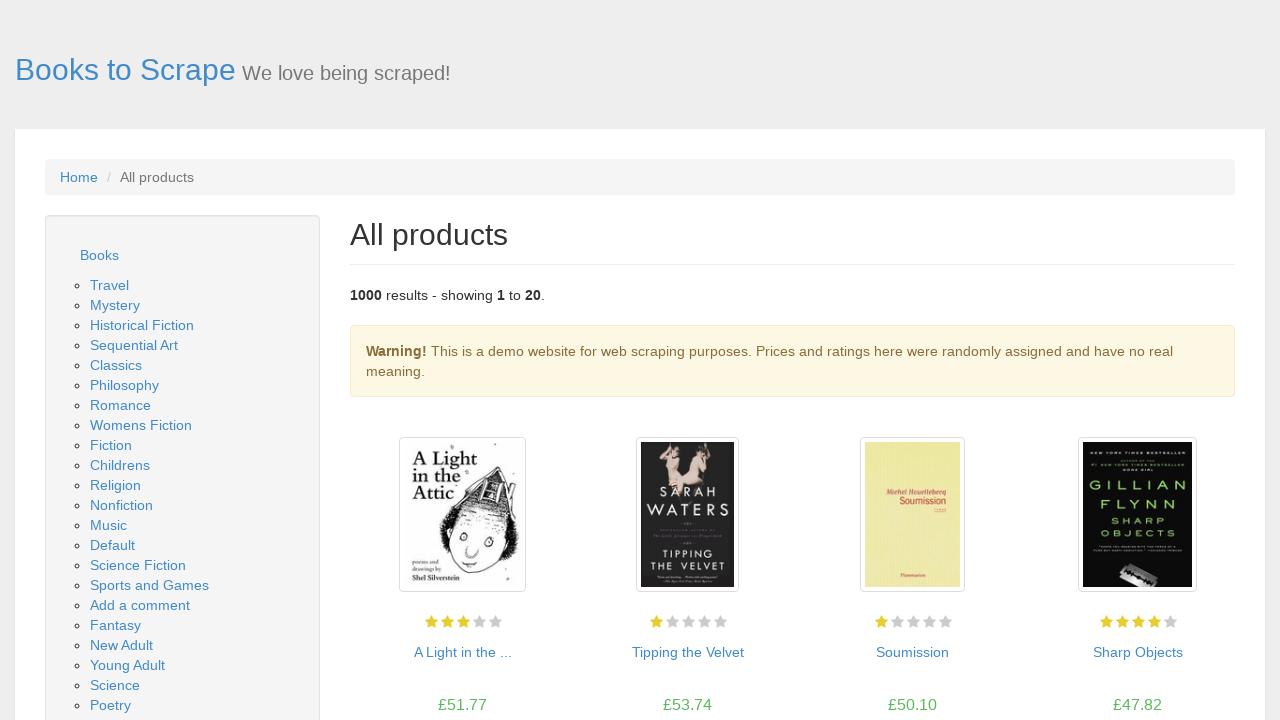

Book listings loaded on page 1
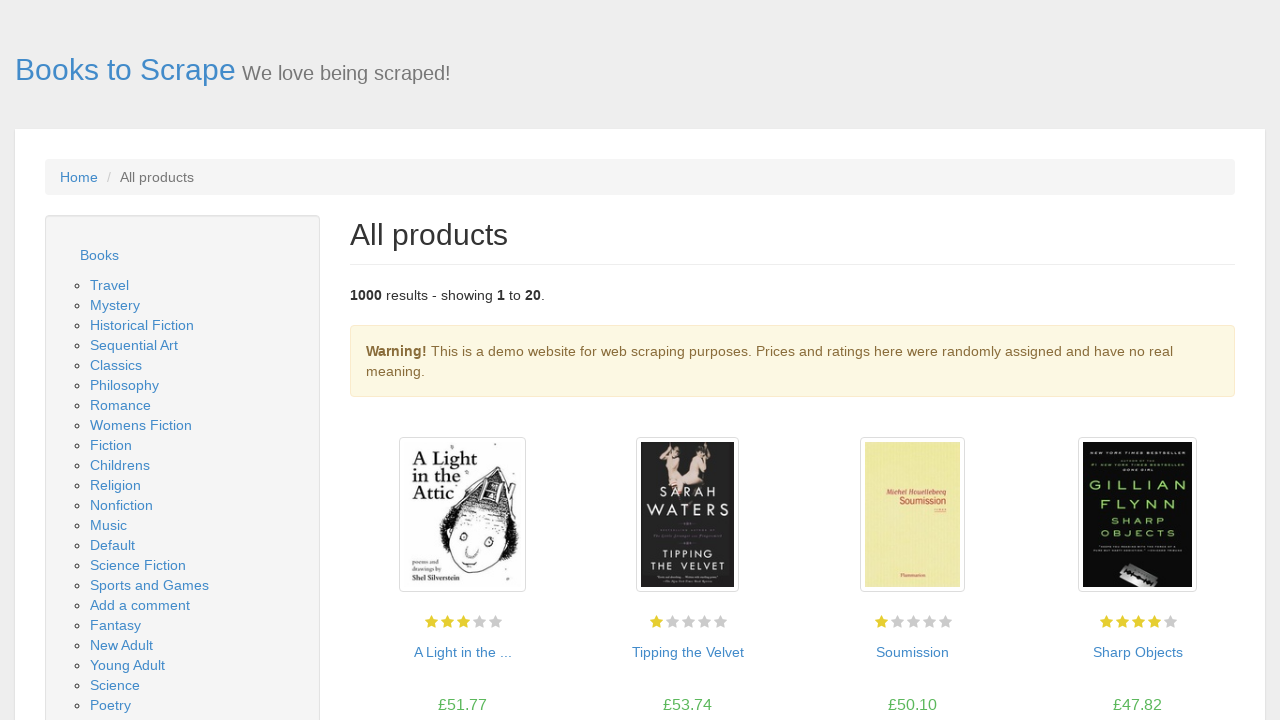

First book title element found on page 1
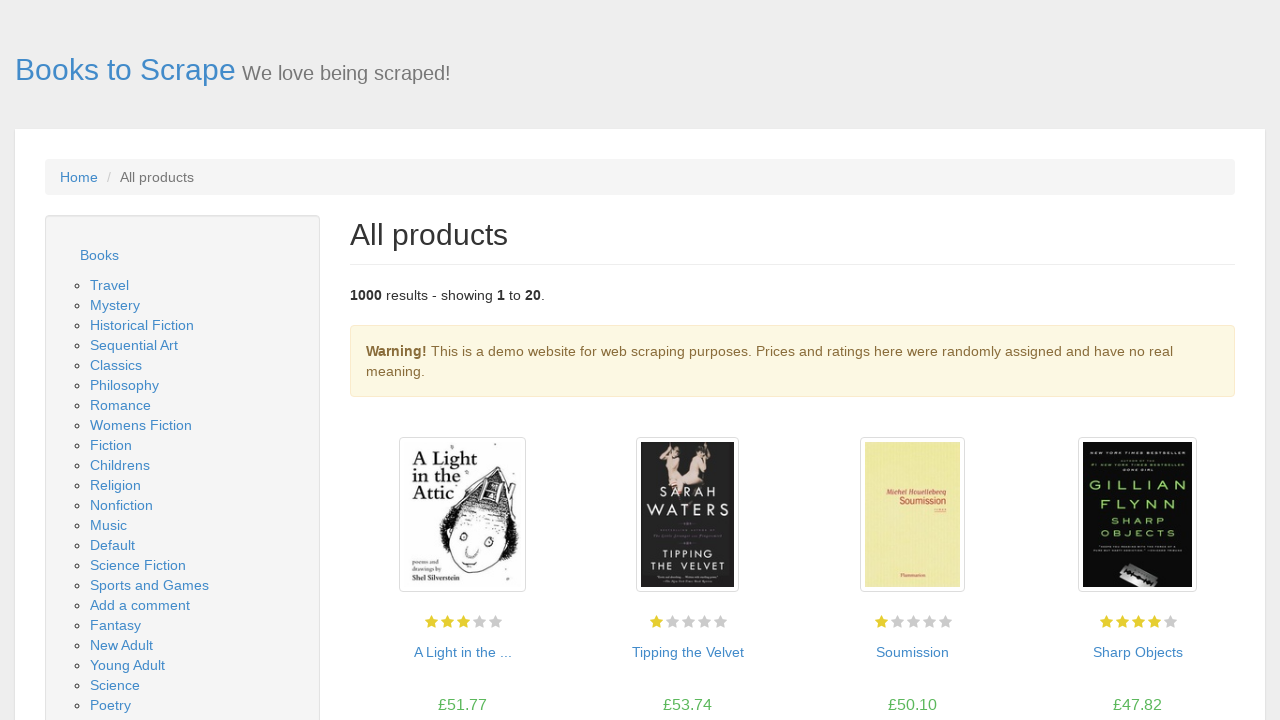

First book price element found on page 1, book listings verified
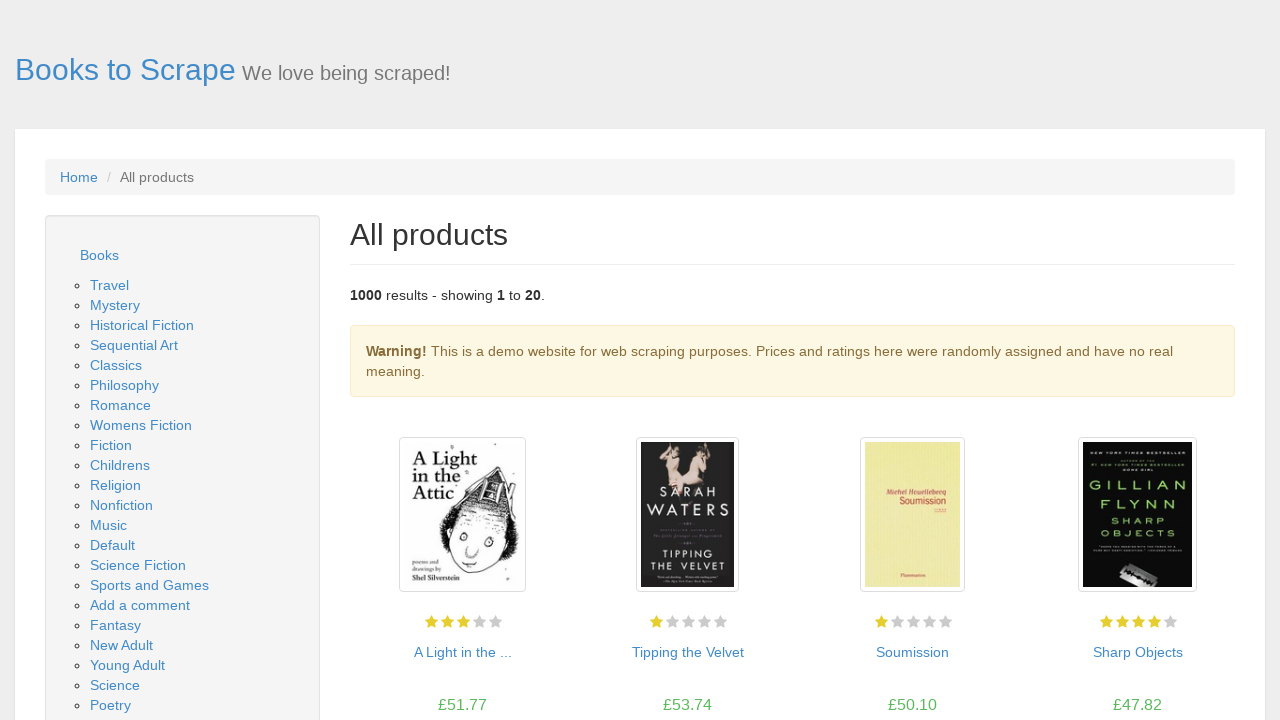

Navigated to book catalog page 2
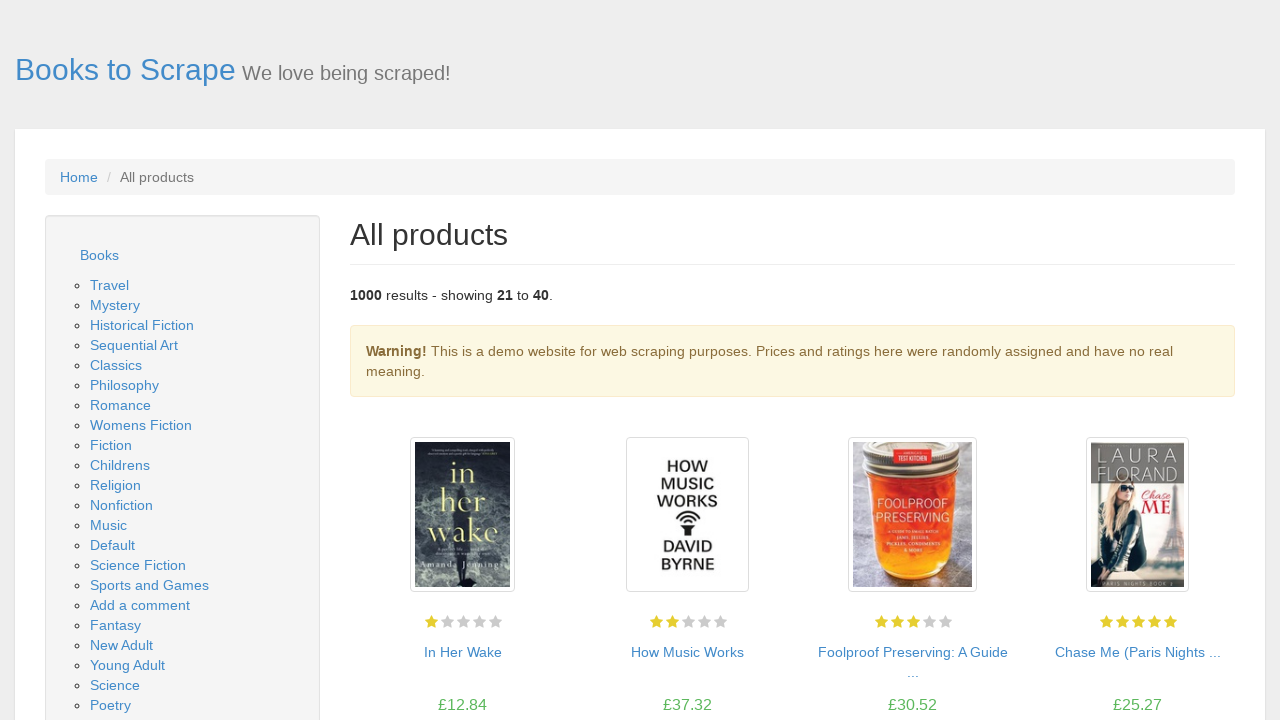

Book listings loaded on page 2
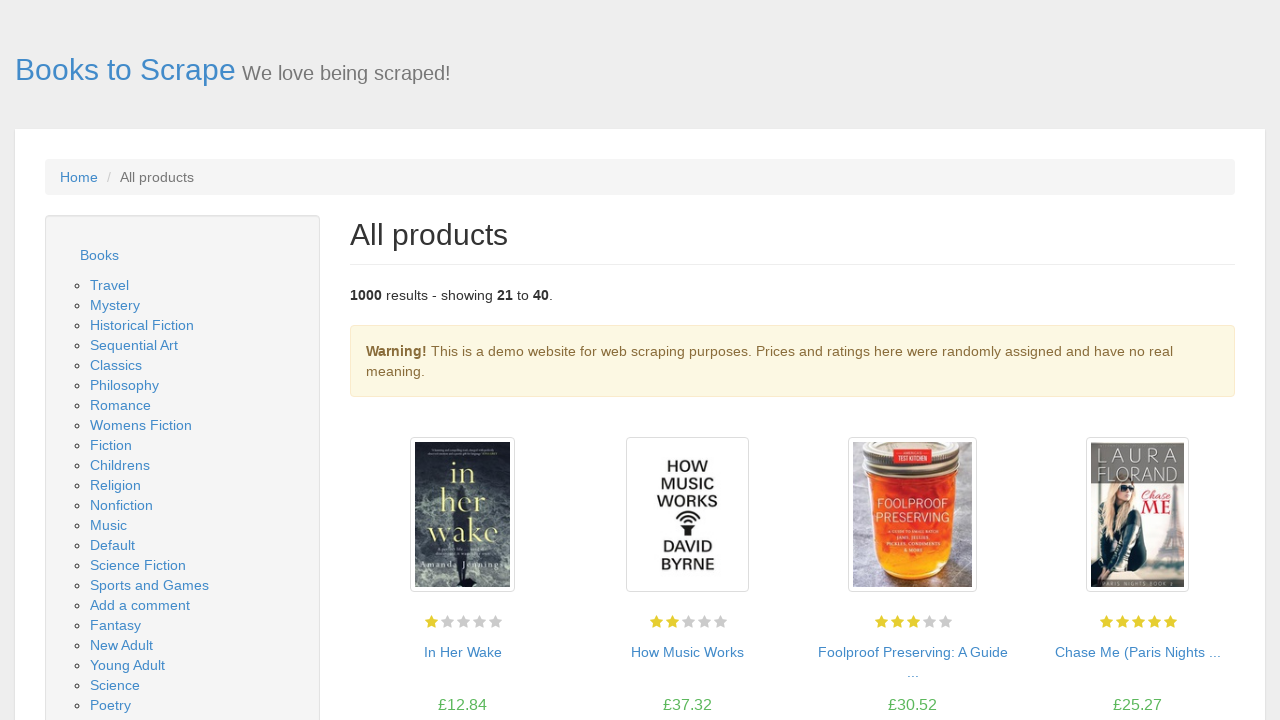

First book title element found on page 2
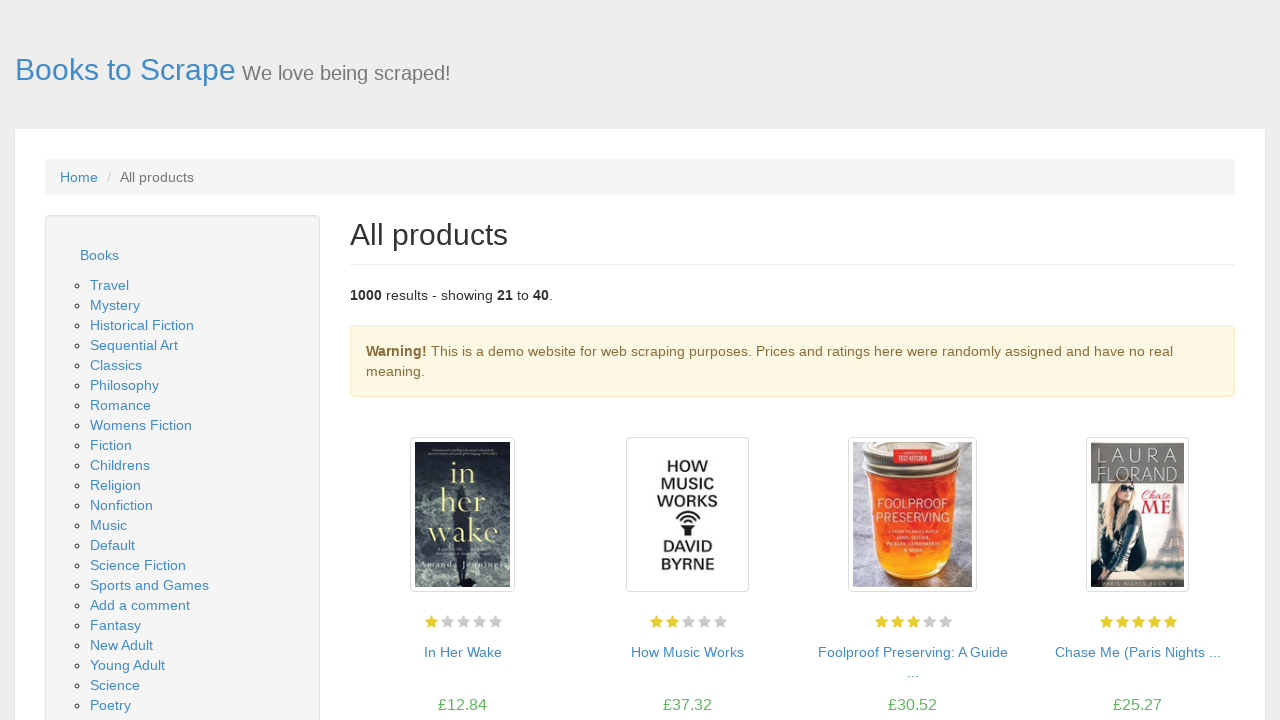

First book price element found on page 2, book listings verified
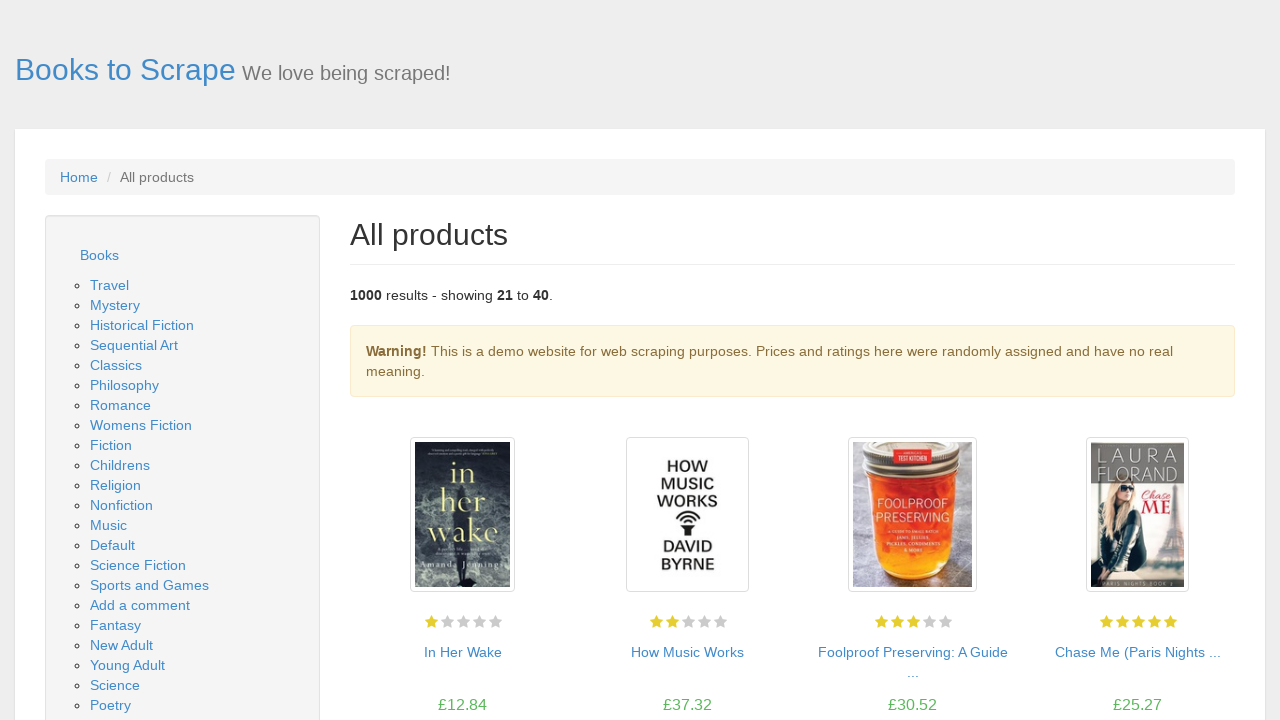

Navigated to book catalog page 3
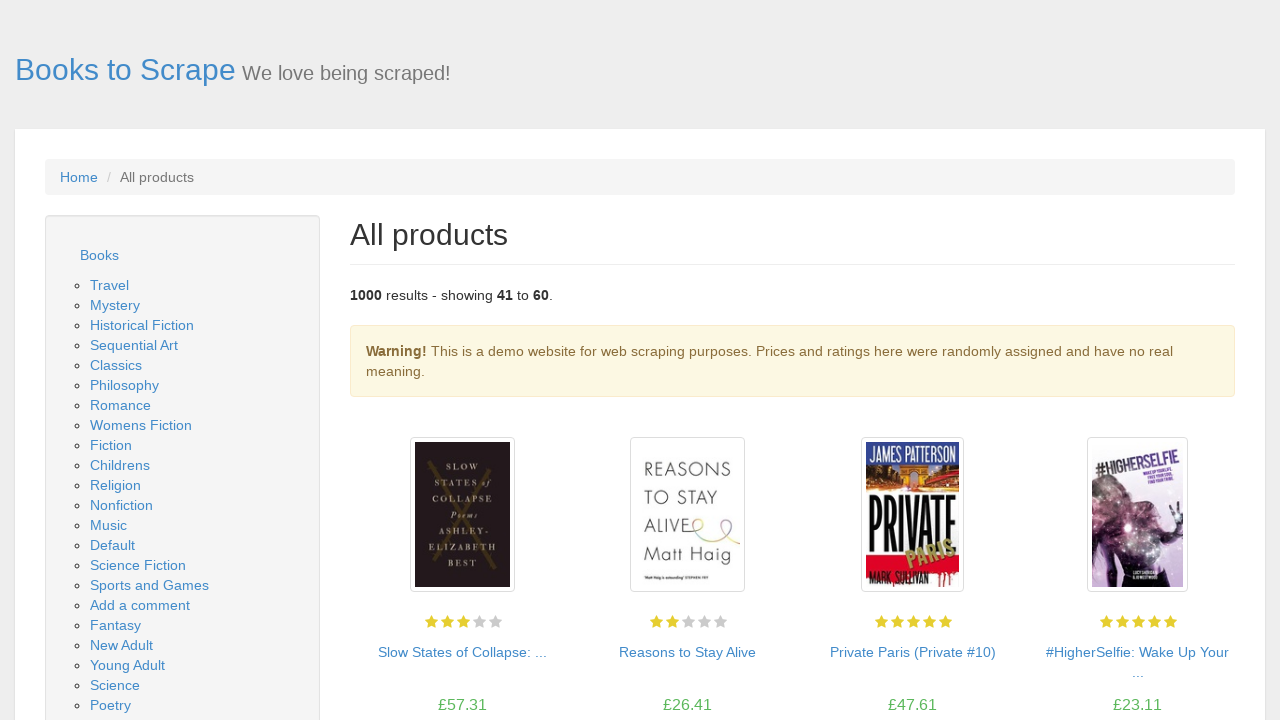

Book listings loaded on page 3
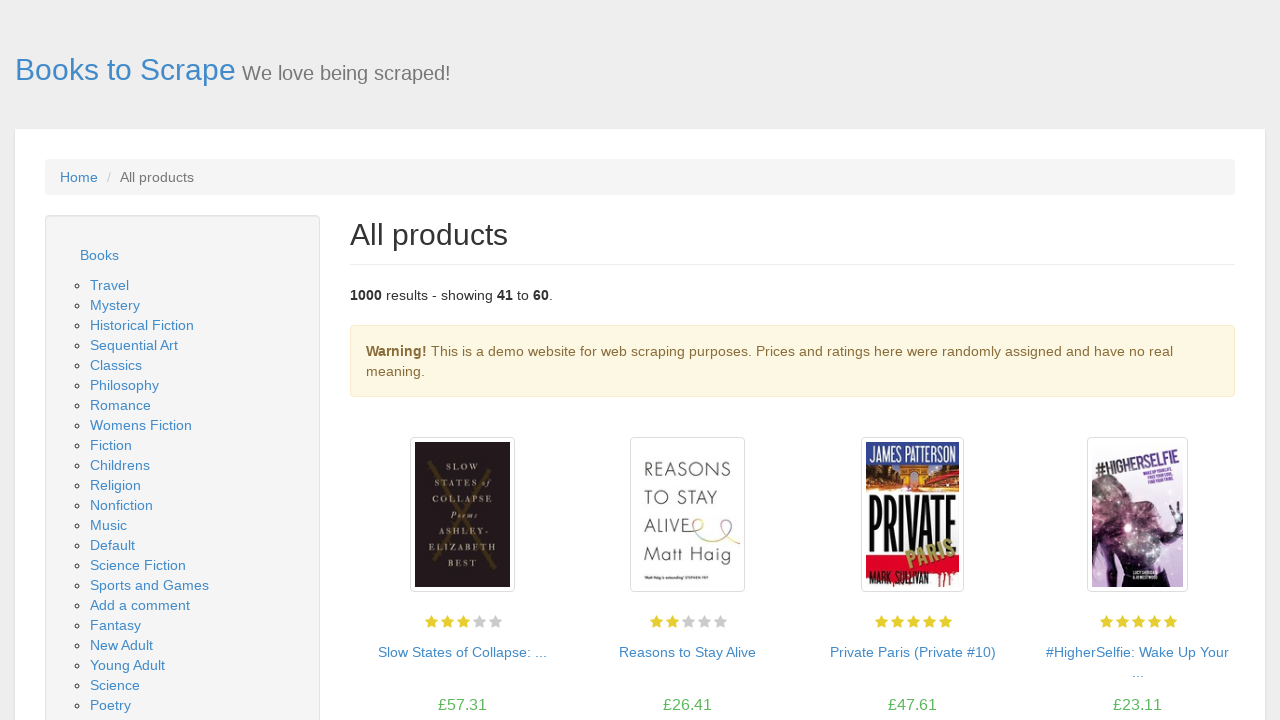

First book title element found on page 3
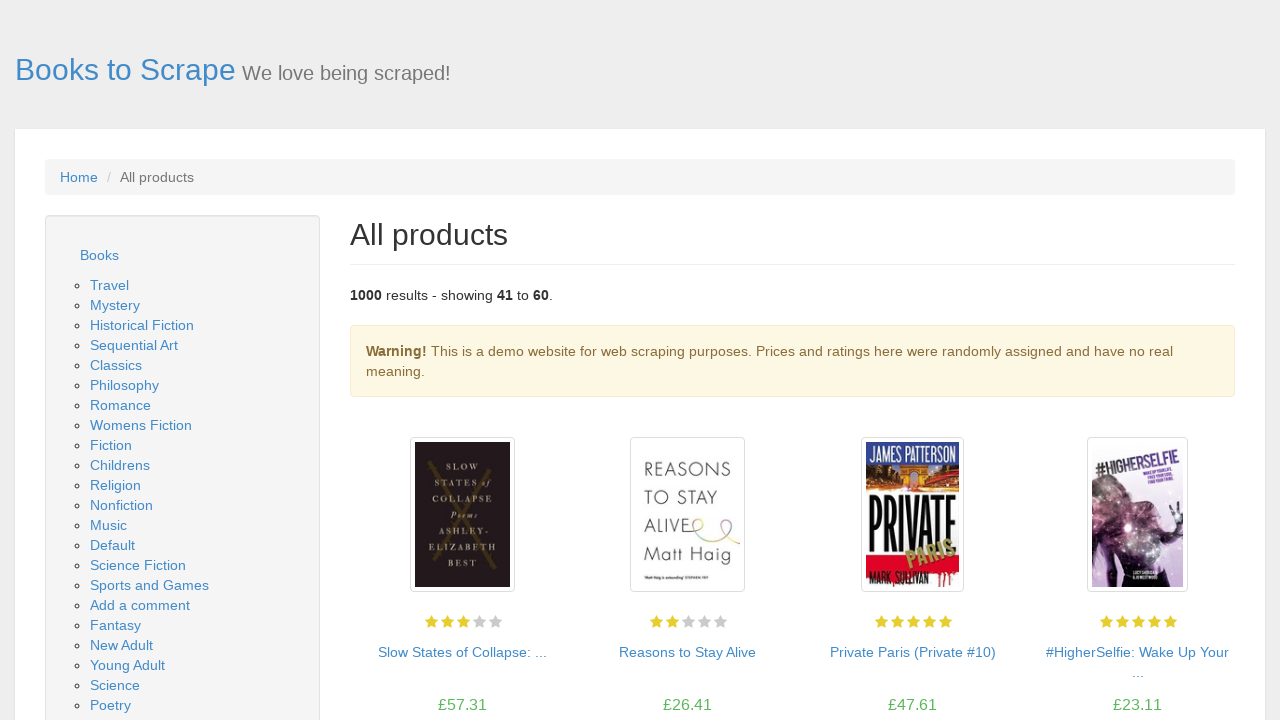

First book price element found on page 3, book listings verified
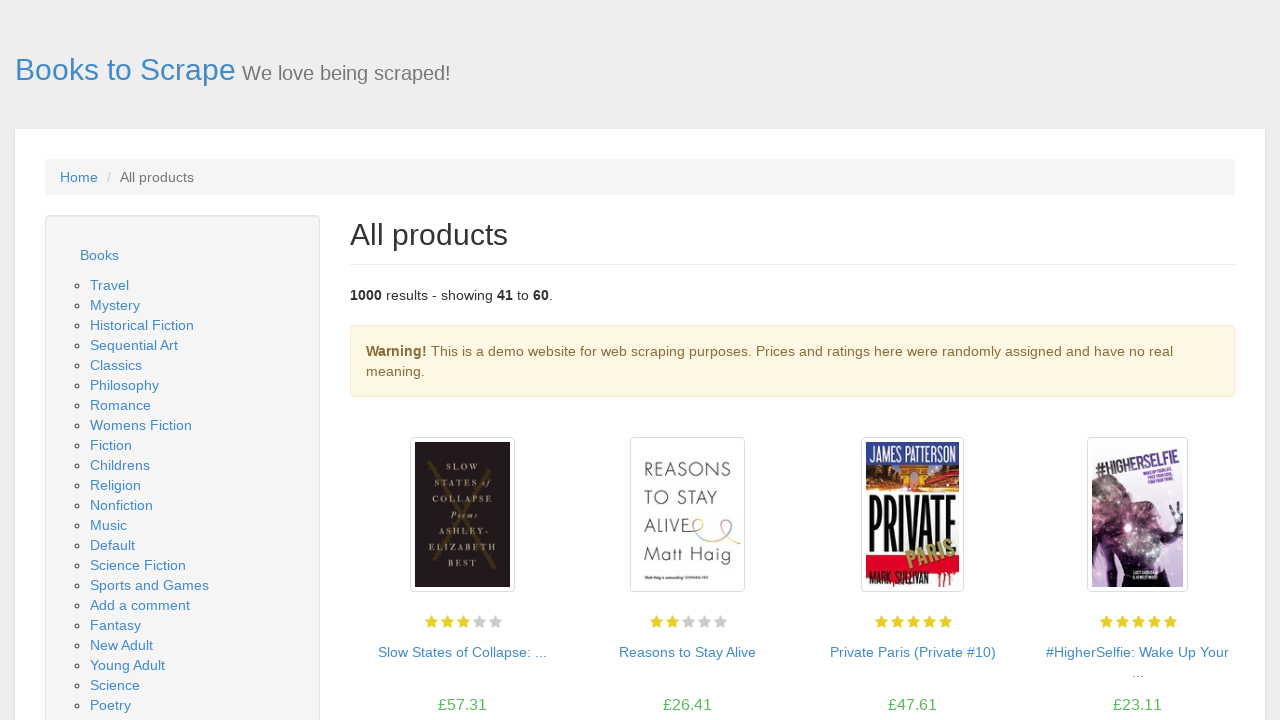

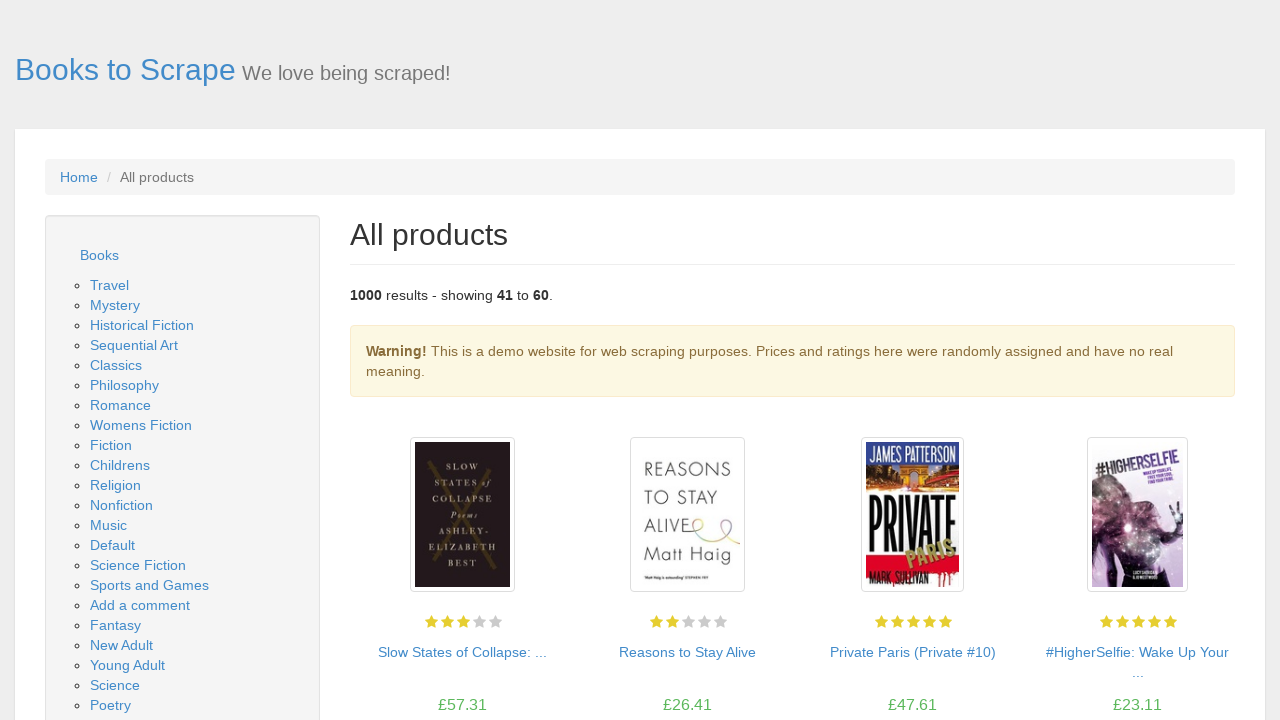